Tests that a modal dialog appears, displays correct text, and can be closed

Starting URL: https://bonigarcia.dev/selenium-webdriver-java/

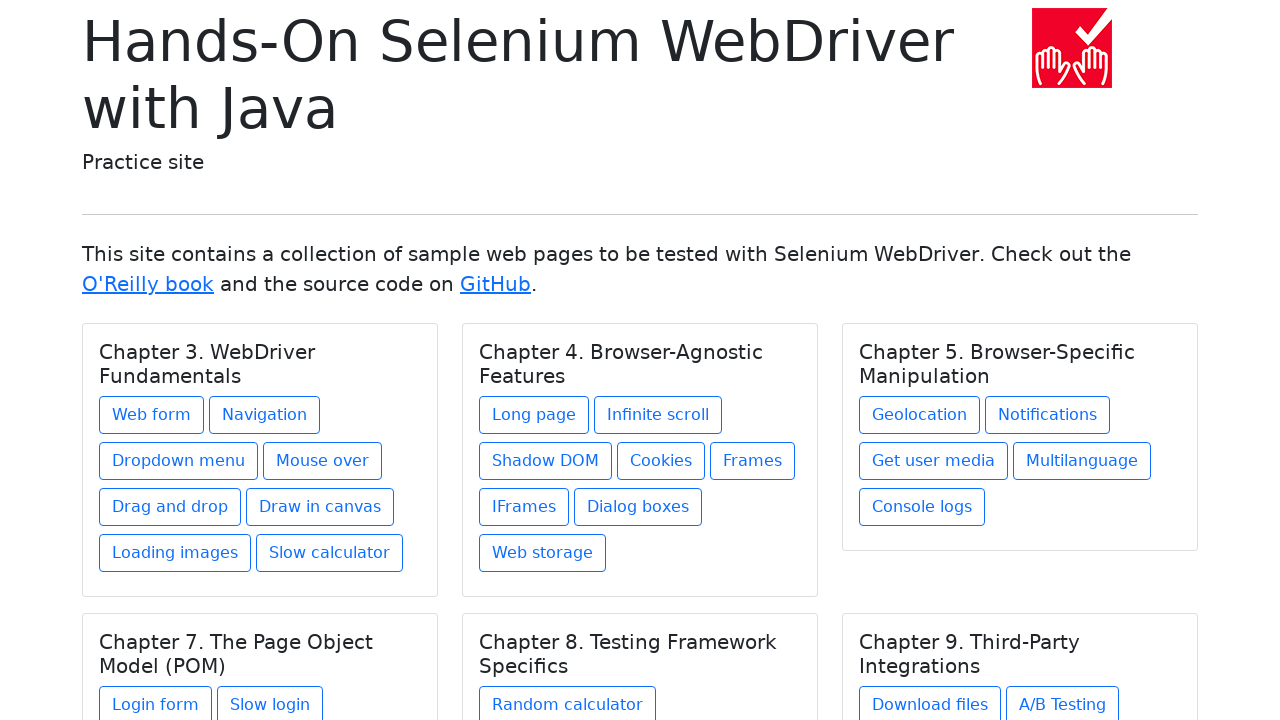

Clicked on Dialog Boxes link at (638, 507) on a[href='dialog-boxes.html']
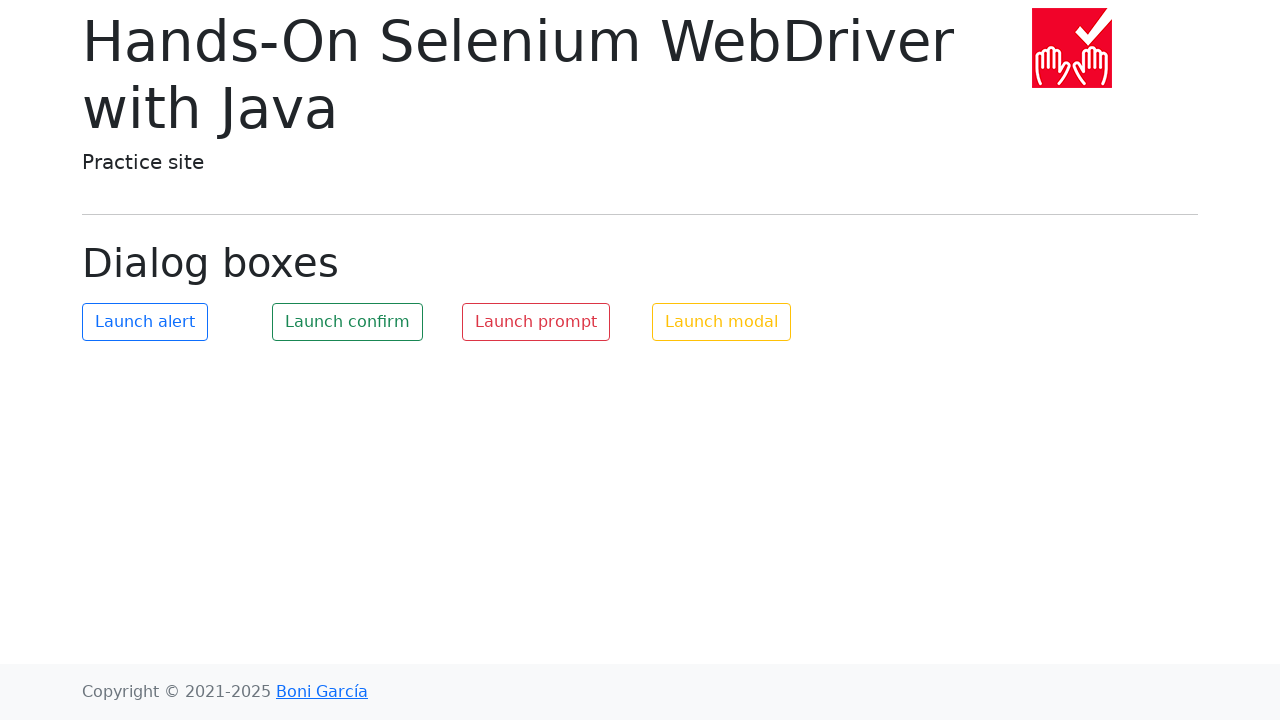

Clicked the Launch Modal button at (722, 322) on #my-modal
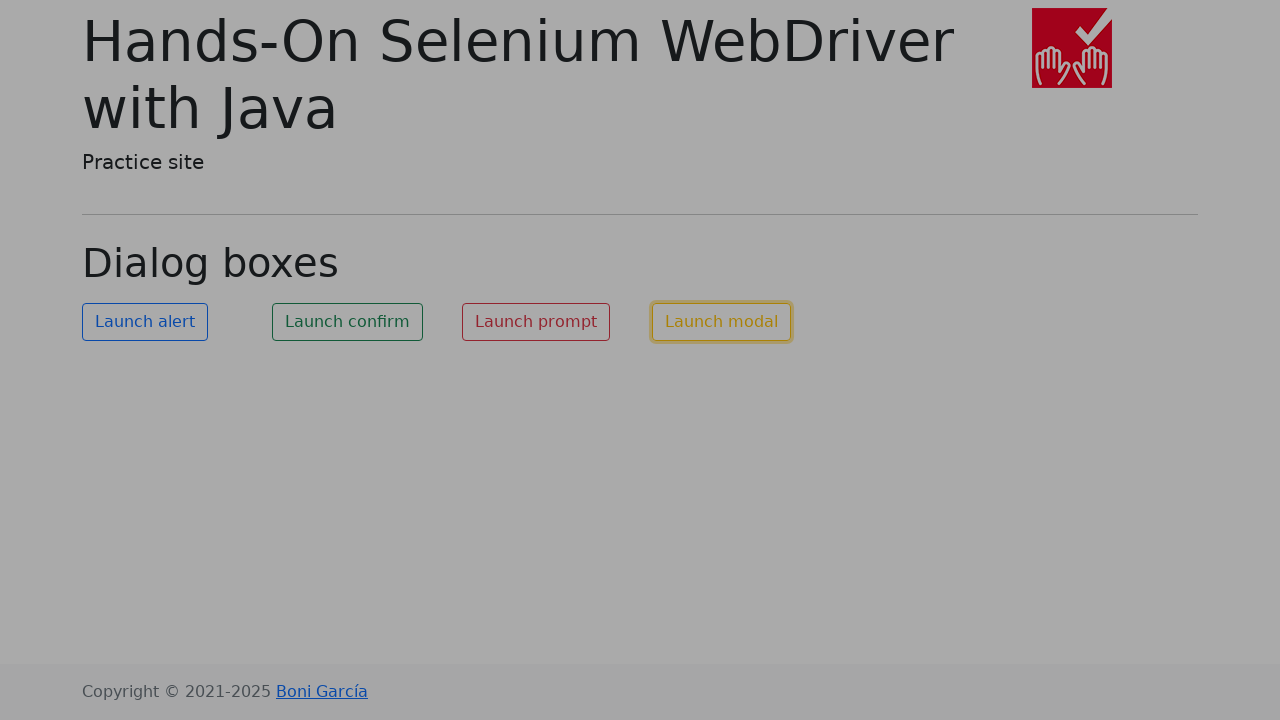

Modal dialog appeared and is visible
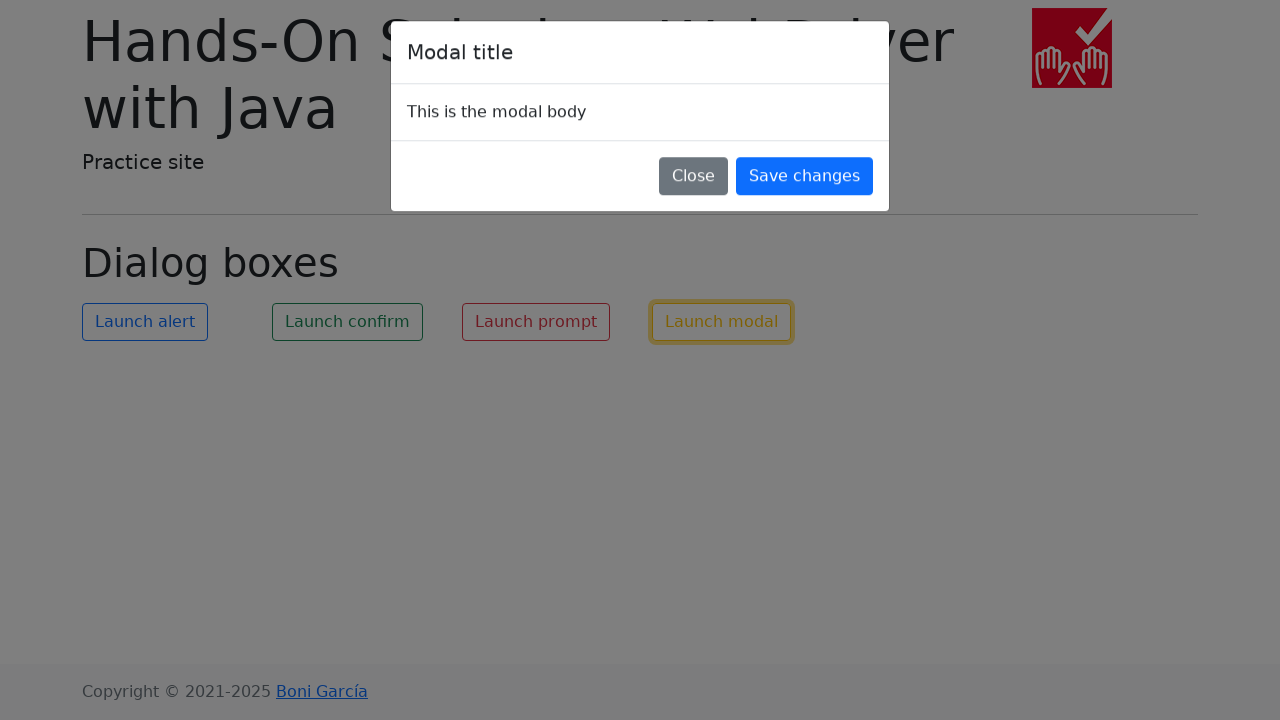

Clicked the Close button on the modal at (694, 184) on button[data-bs-dismiss='modal']
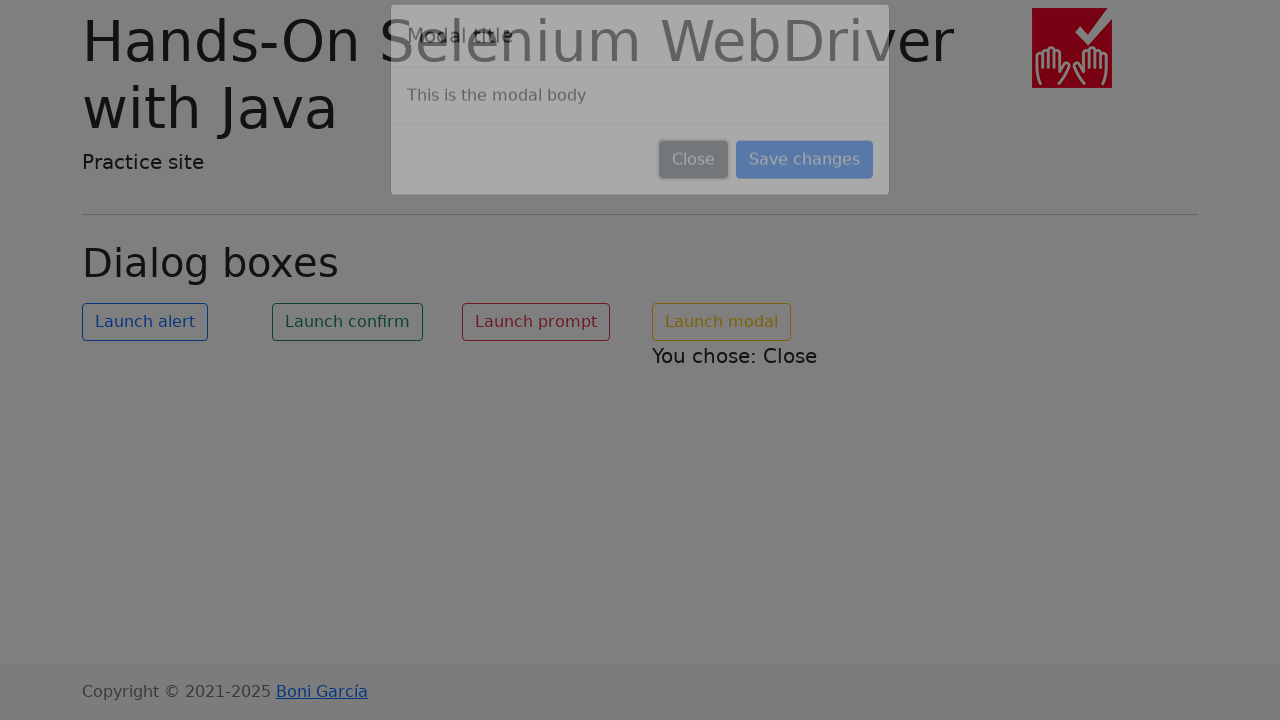

Modal text result element is present
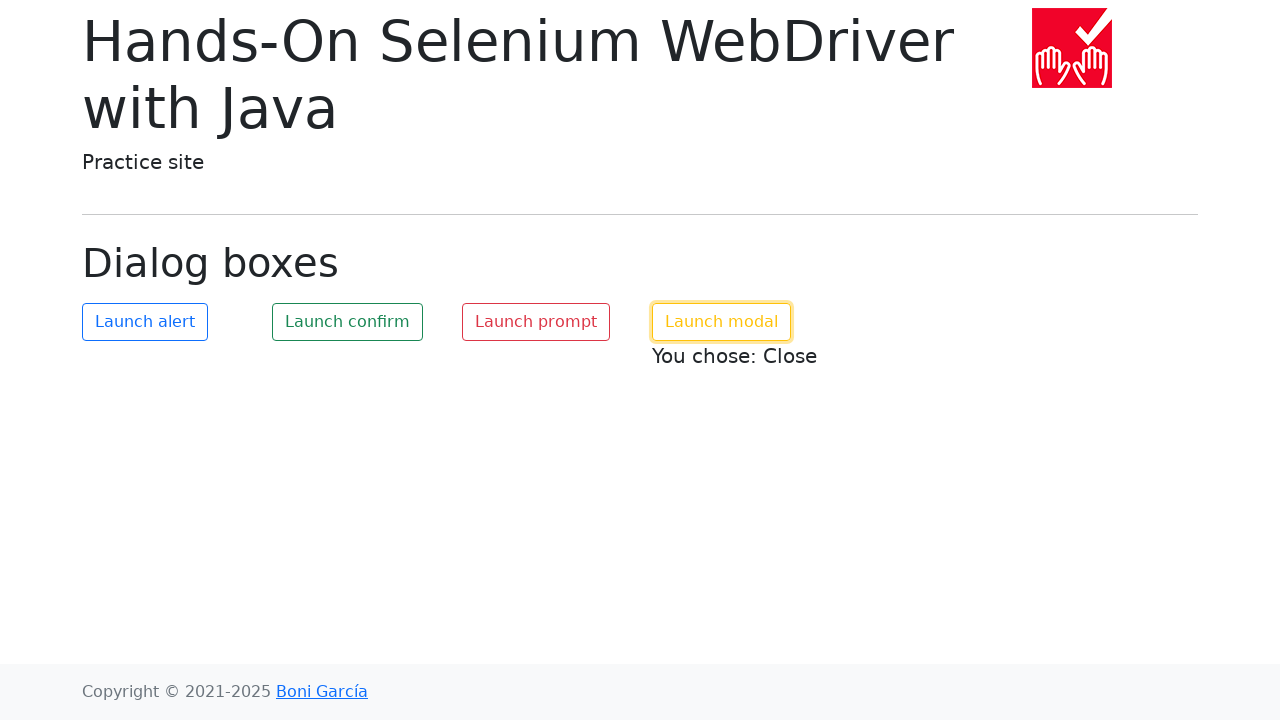

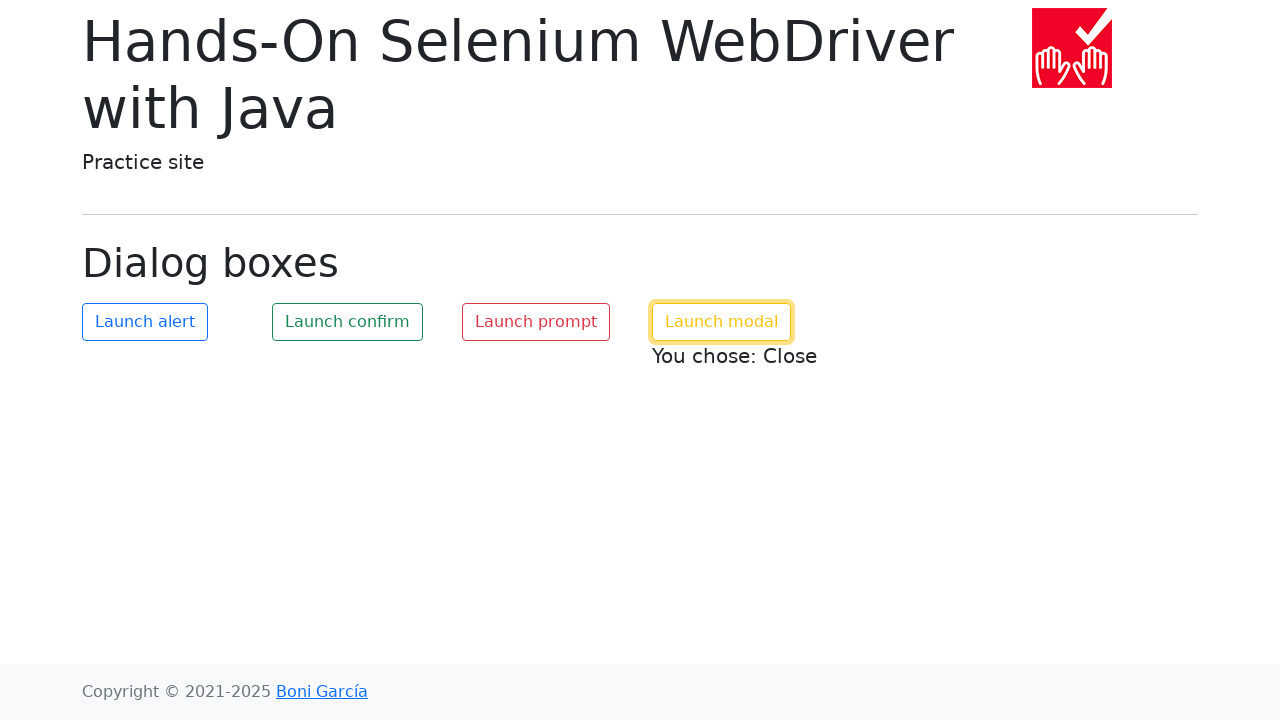